Navigates to the OrangeHRM demo login page and waits for it to load

Starting URL: https://opensource-demo.orangehrmlive.com/web/index.php/auth/login

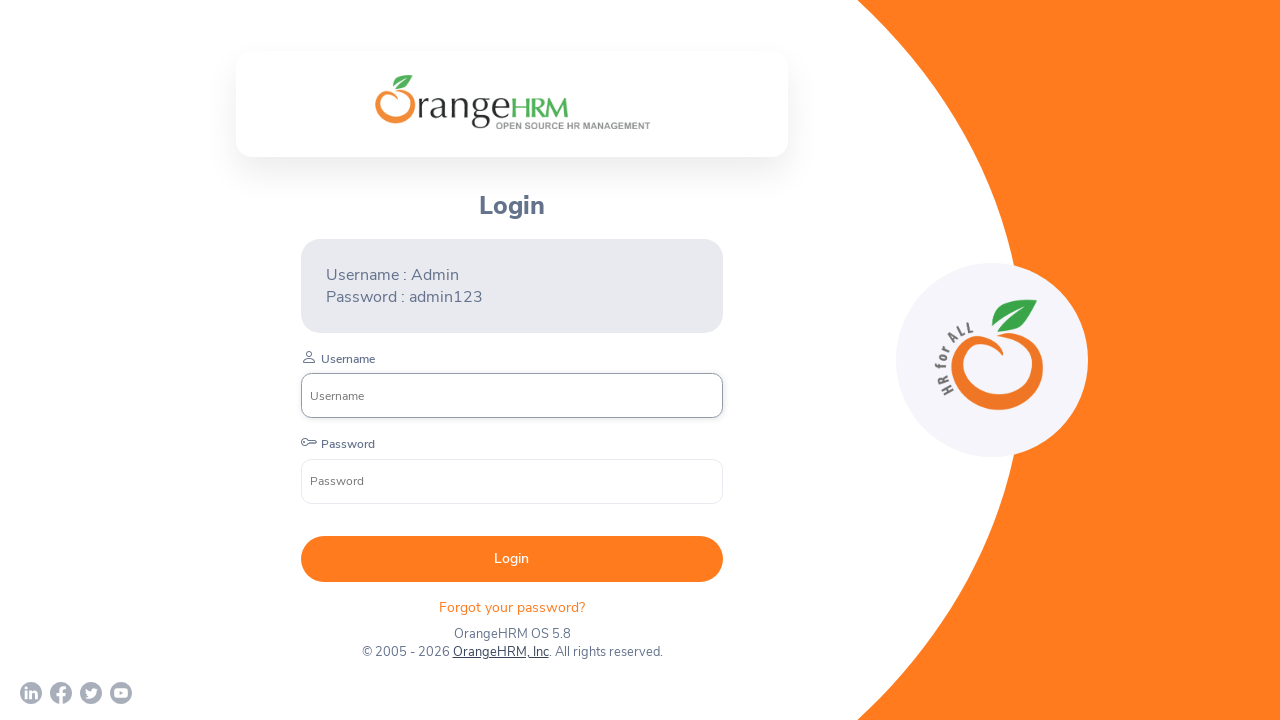

Waited for username input field to load on OrangeHRM login page
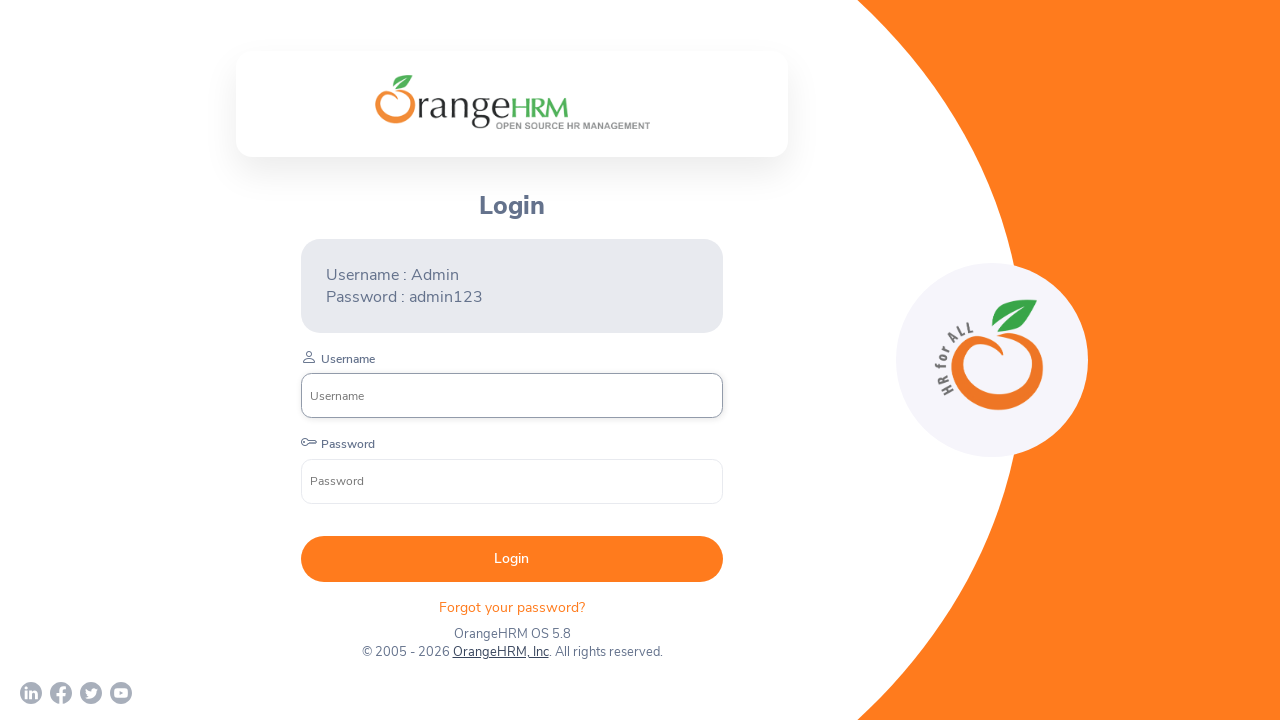

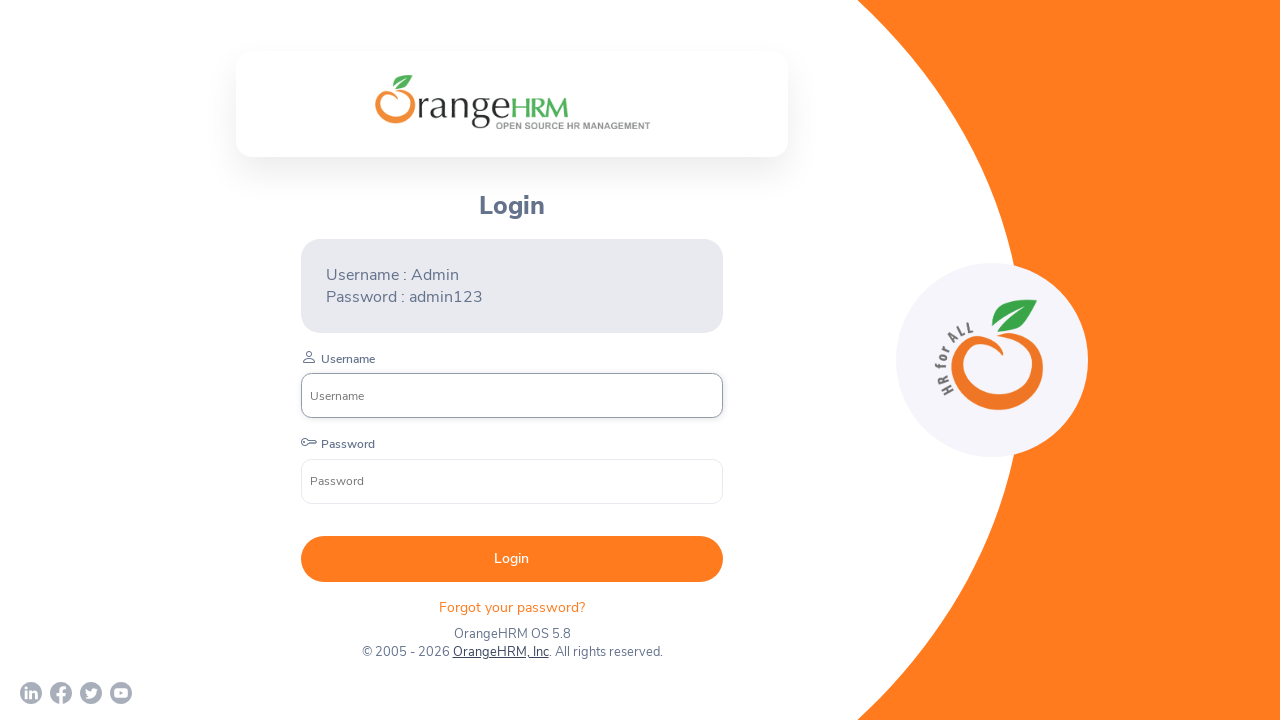